Navigates to RedBus website and waits for the page to load, then takes a full-page screenshot to verify the page rendered correctly.

Starting URL: https://www.redbus.in/

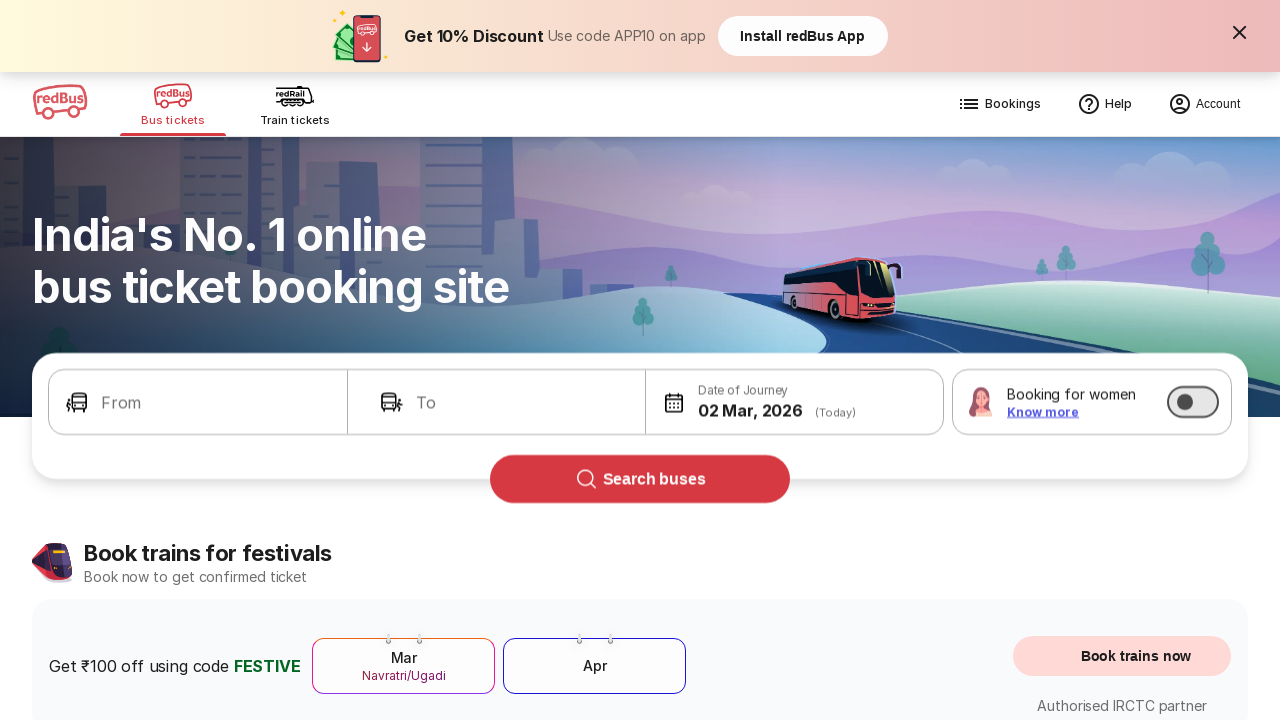

Waited 3 seconds for RedBus page to fully load
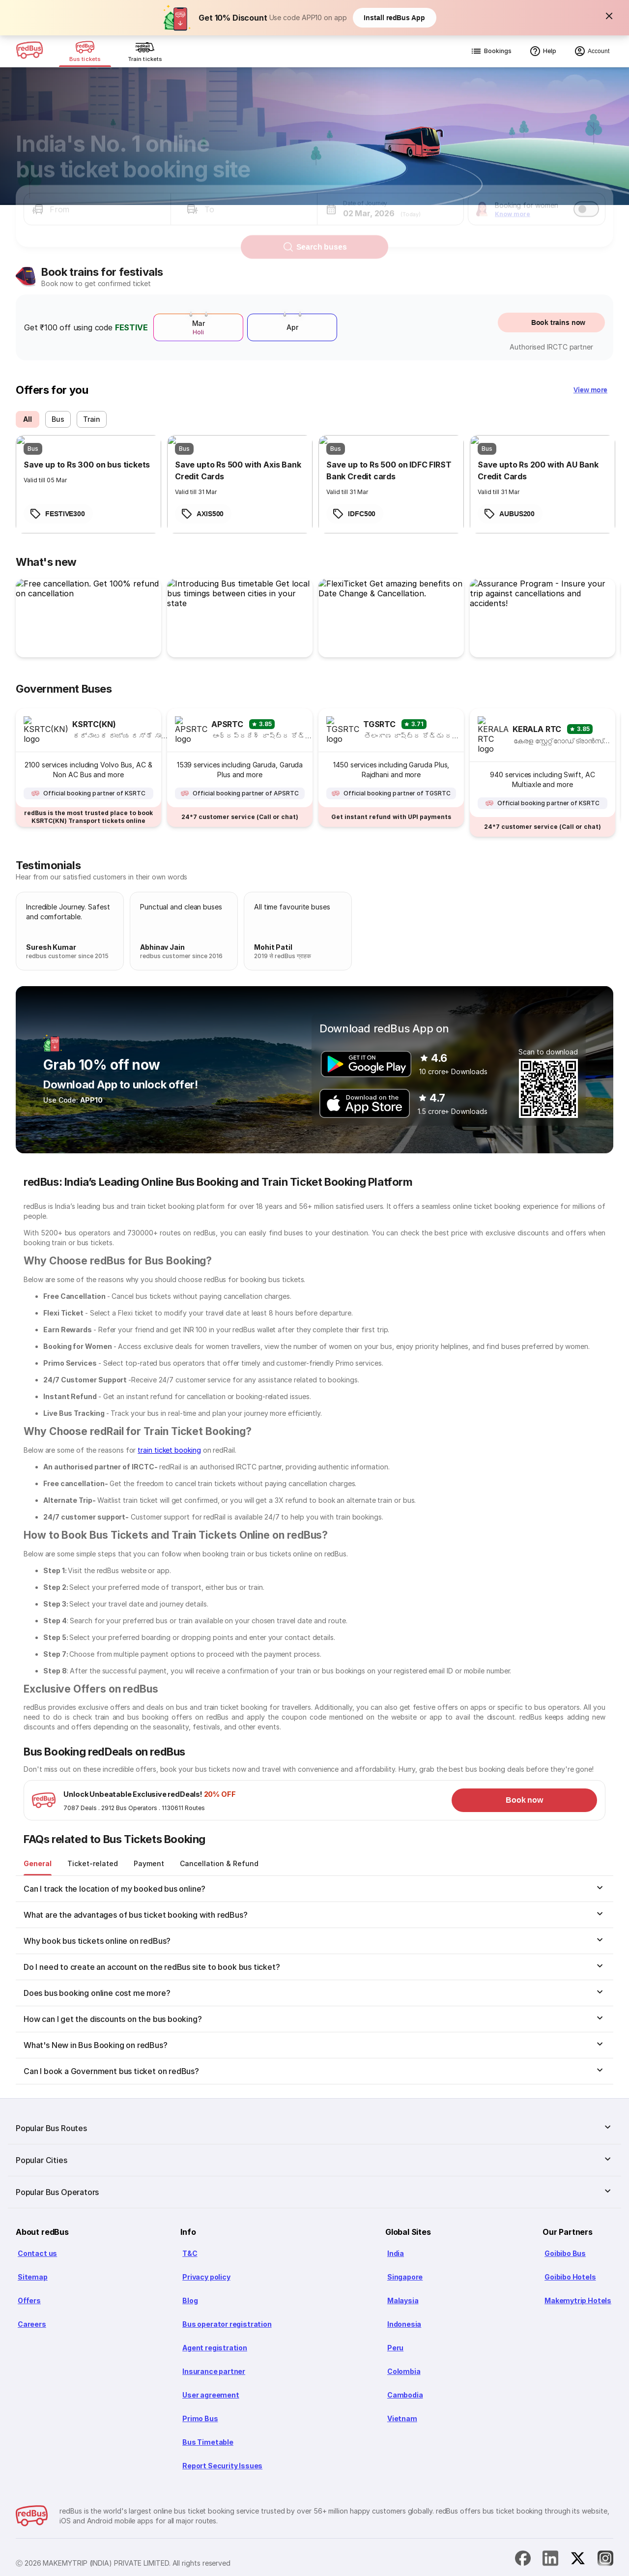

Captured full-page screenshot to verify RedBus homepage rendered correctly
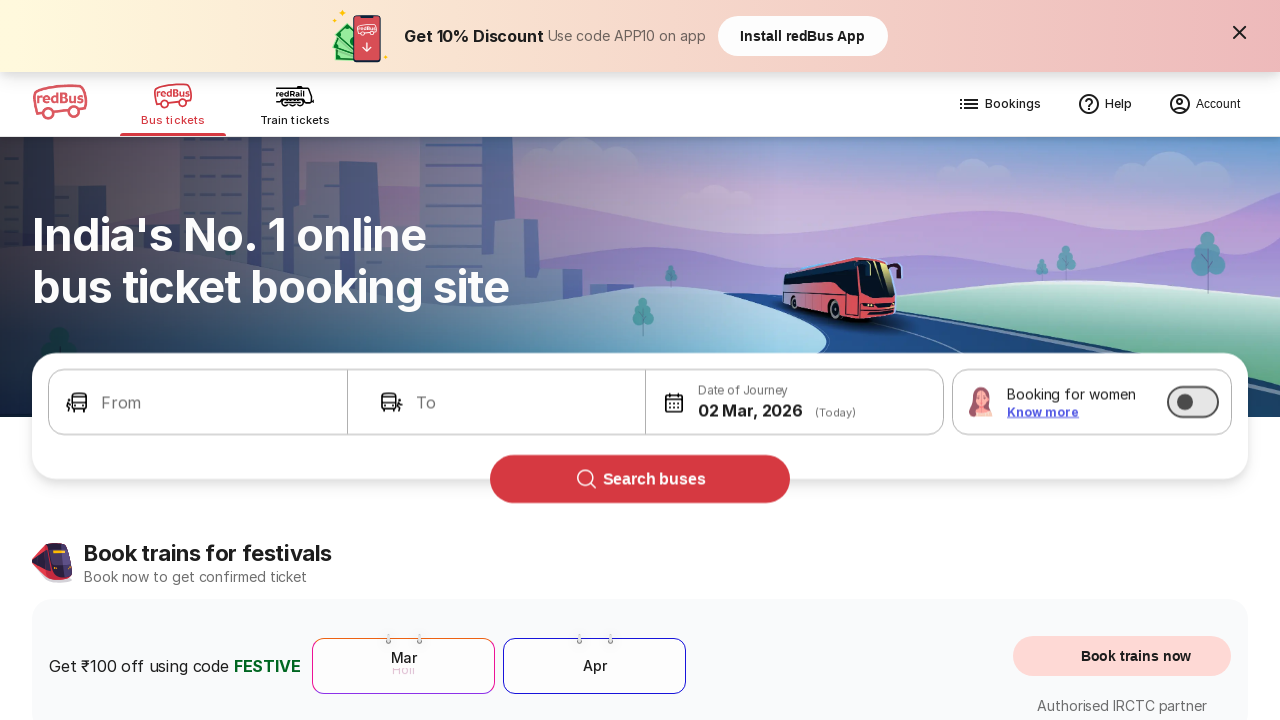

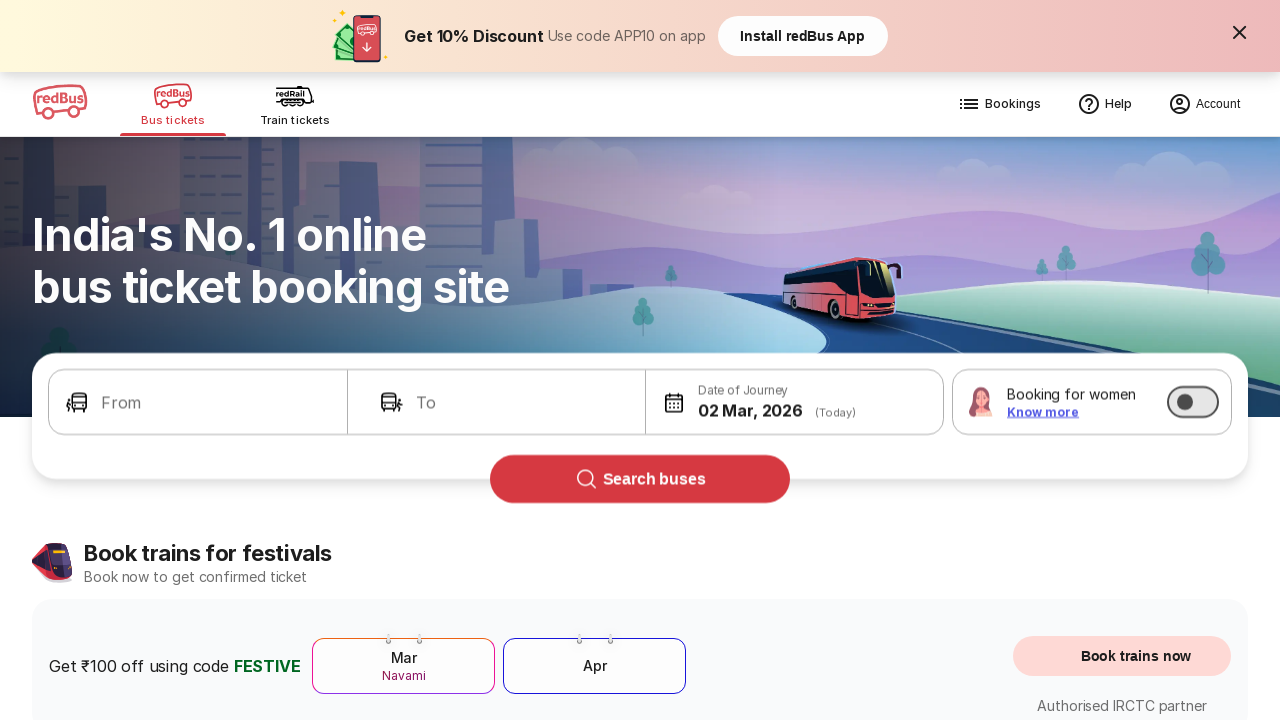